Tests Uber Eats location input by entering a delivery address and selecting from the autocomplete dropdown suggestions.

Starting URL: https://www.ubereats.com/

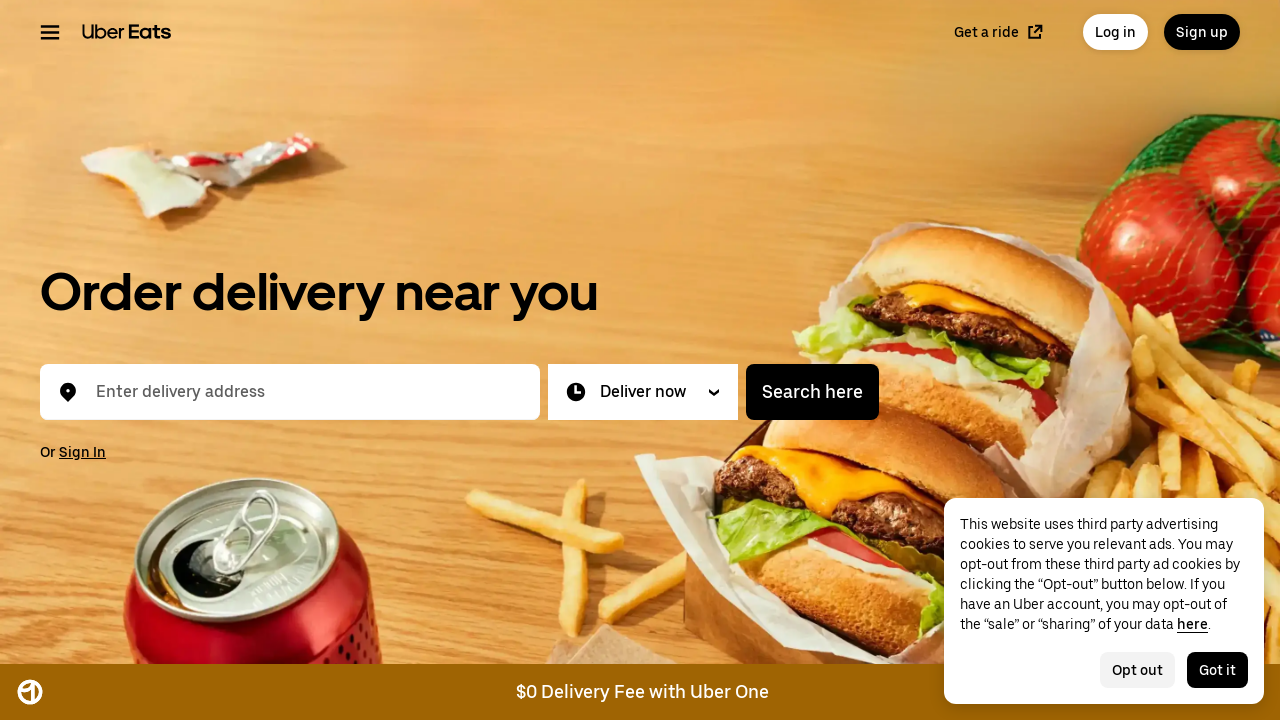

Waited for text input field to load
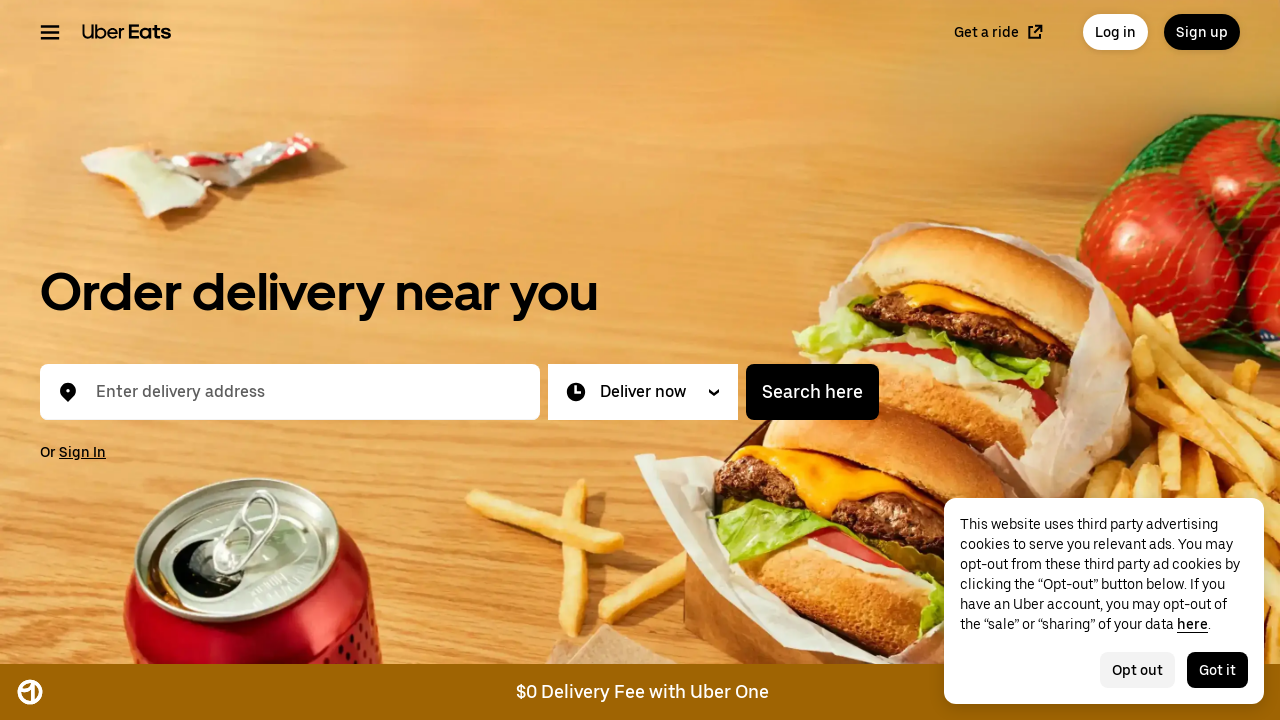

Located the address input field
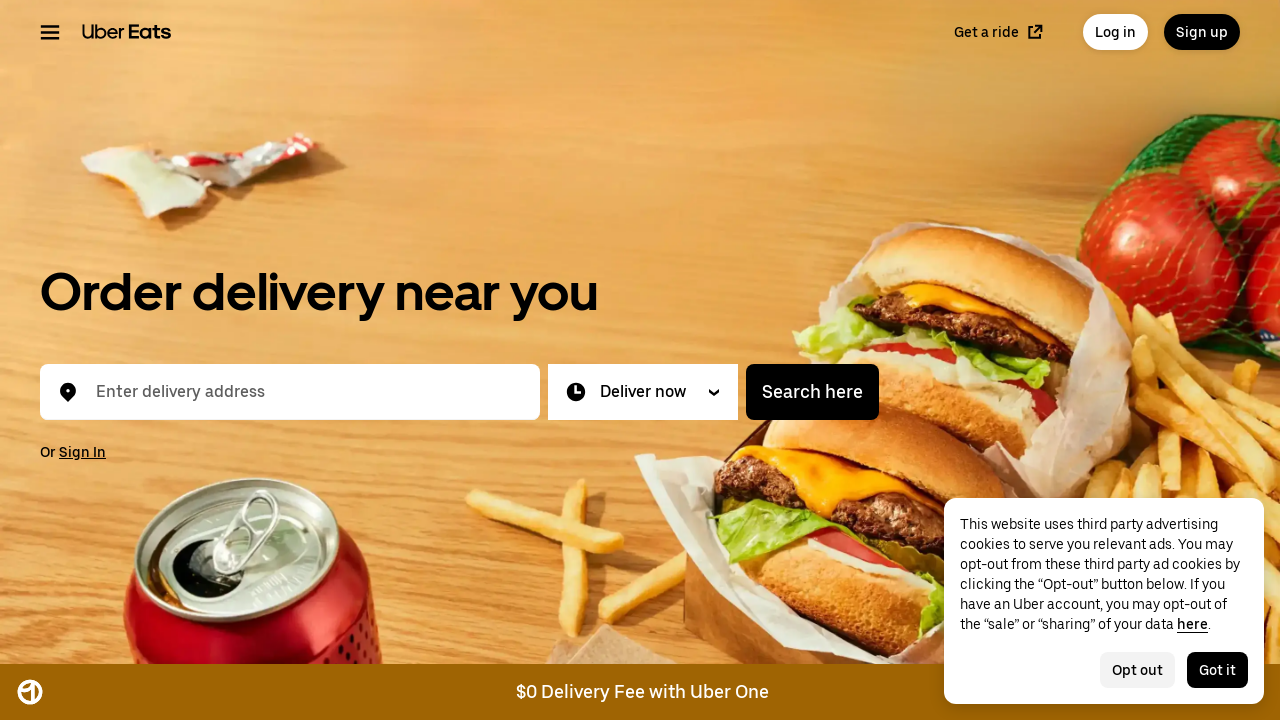

Filled address input with '4820 201 St Langley BC' on input[placeholder*='address'], input[aria-label*='address'], input[type='text'] 
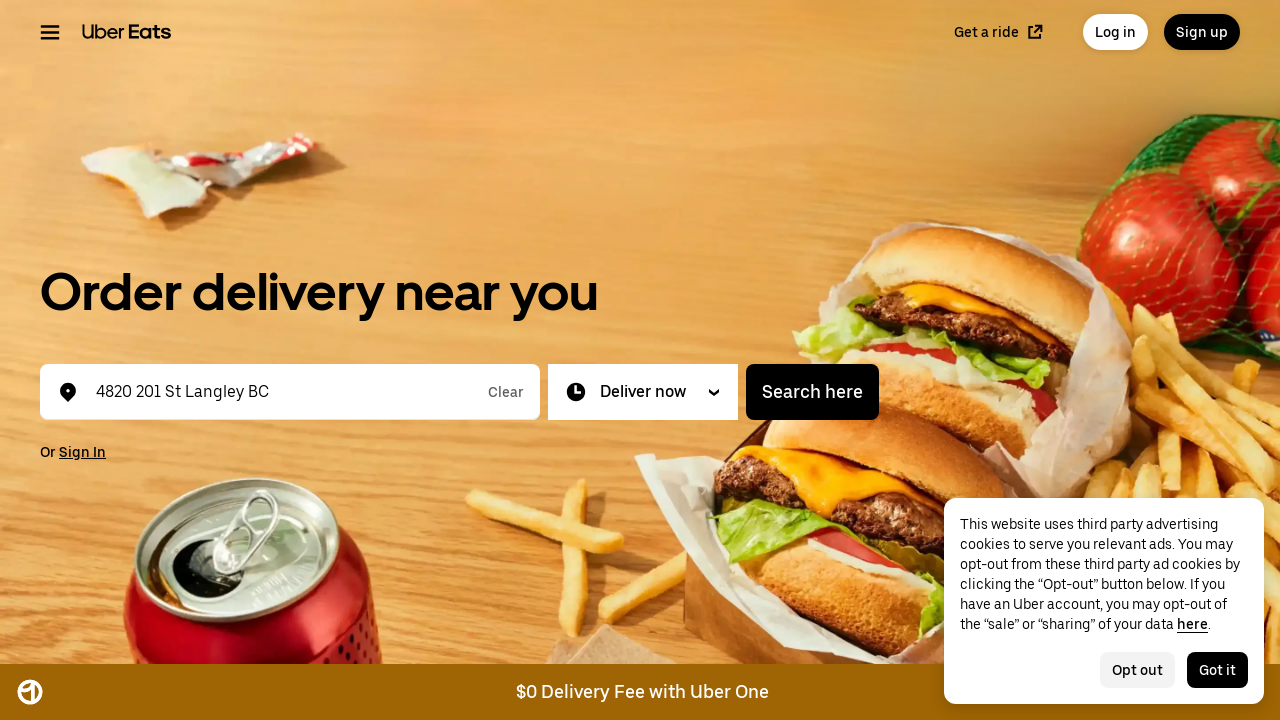

Waited for address suggestions dropdown to appear
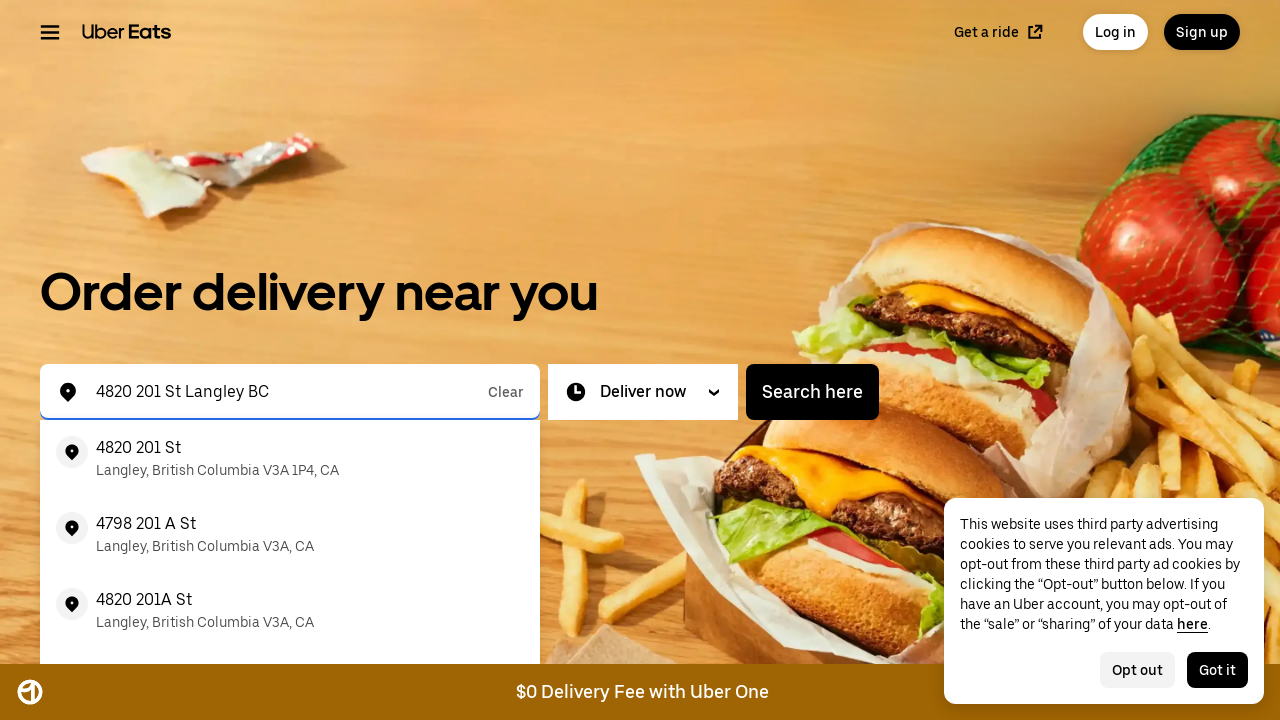

Clicked the first address suggestion from dropdown at (290, 458) on #location-typeahead-home-menu li >> nth=0
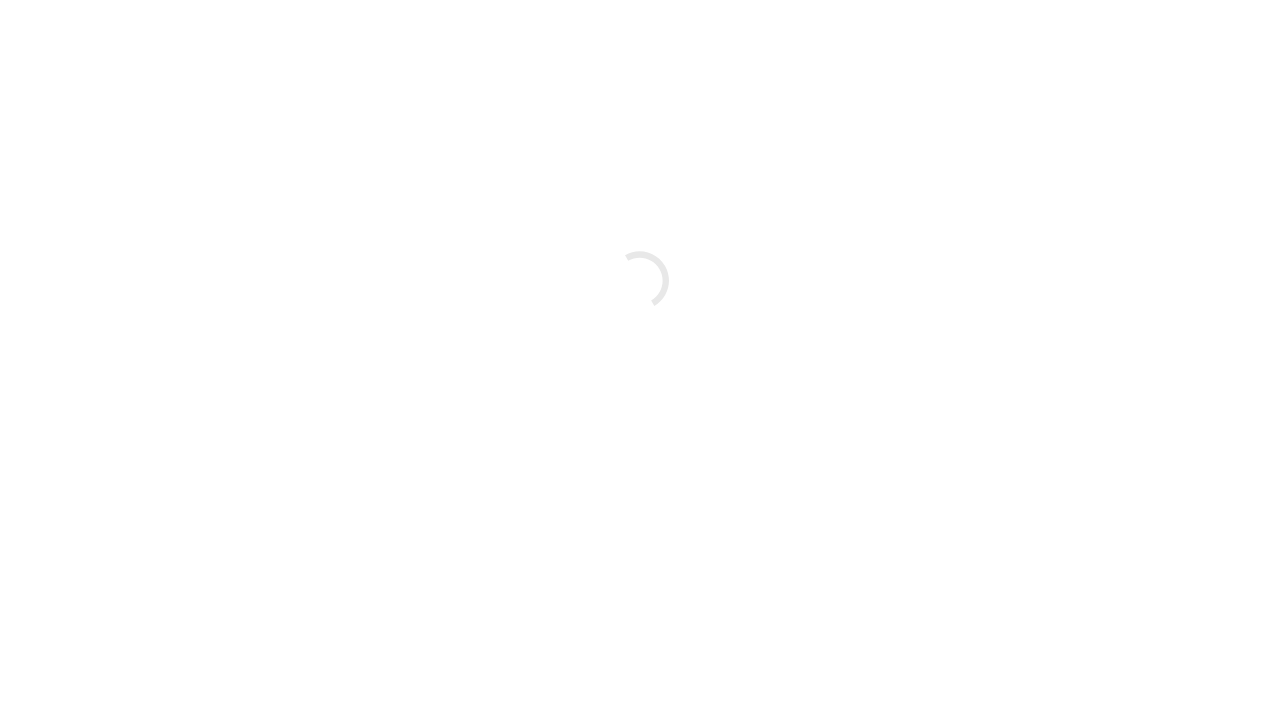

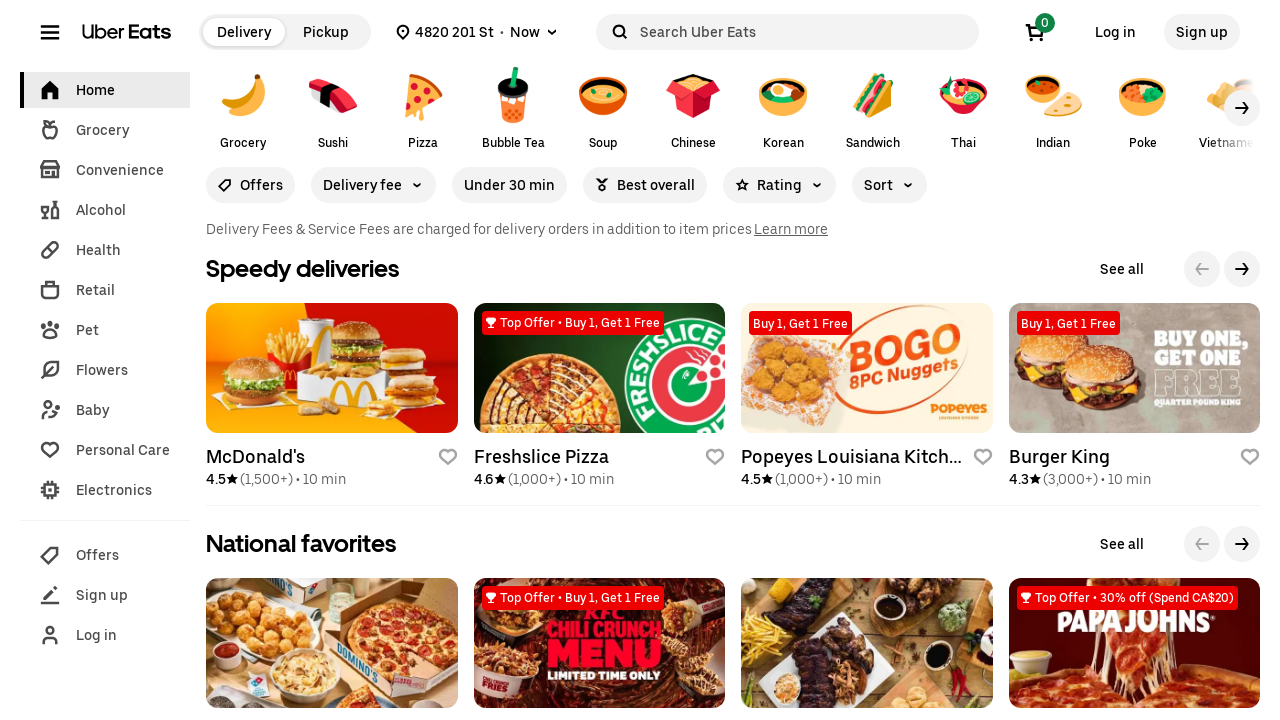